Navigates to the Playwright documentation website, clicks the "Get started" link, and verifies that the Installation heading is visible.

Starting URL: https://playwright.dev/

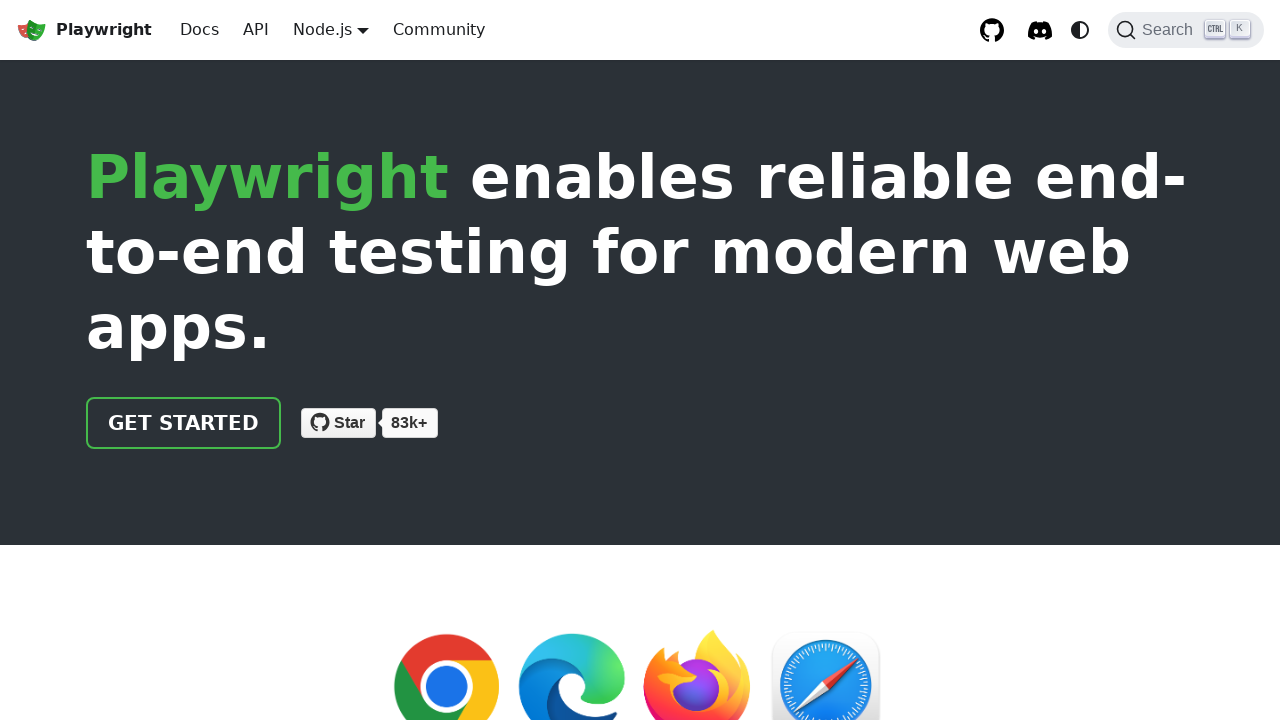

Navigated to Playwright documentation website
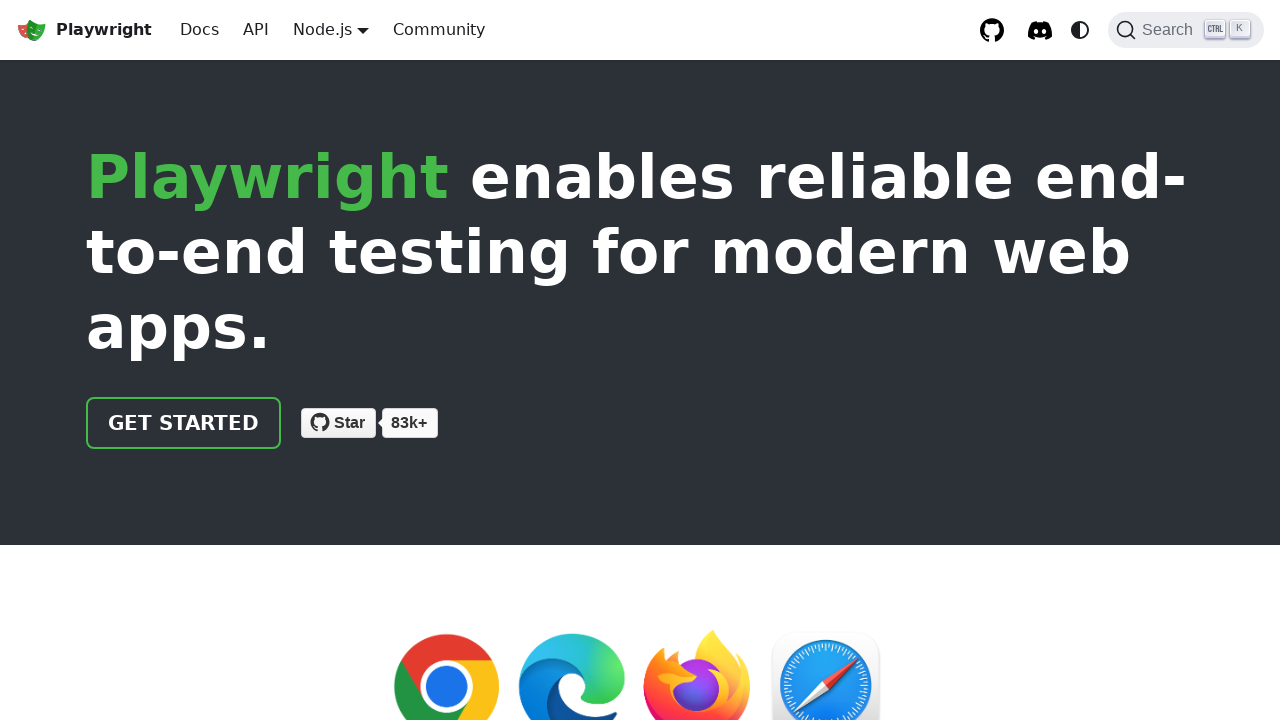

Clicked the 'Get started' link at (184, 423) on internal:role=link[name="Get started"i]
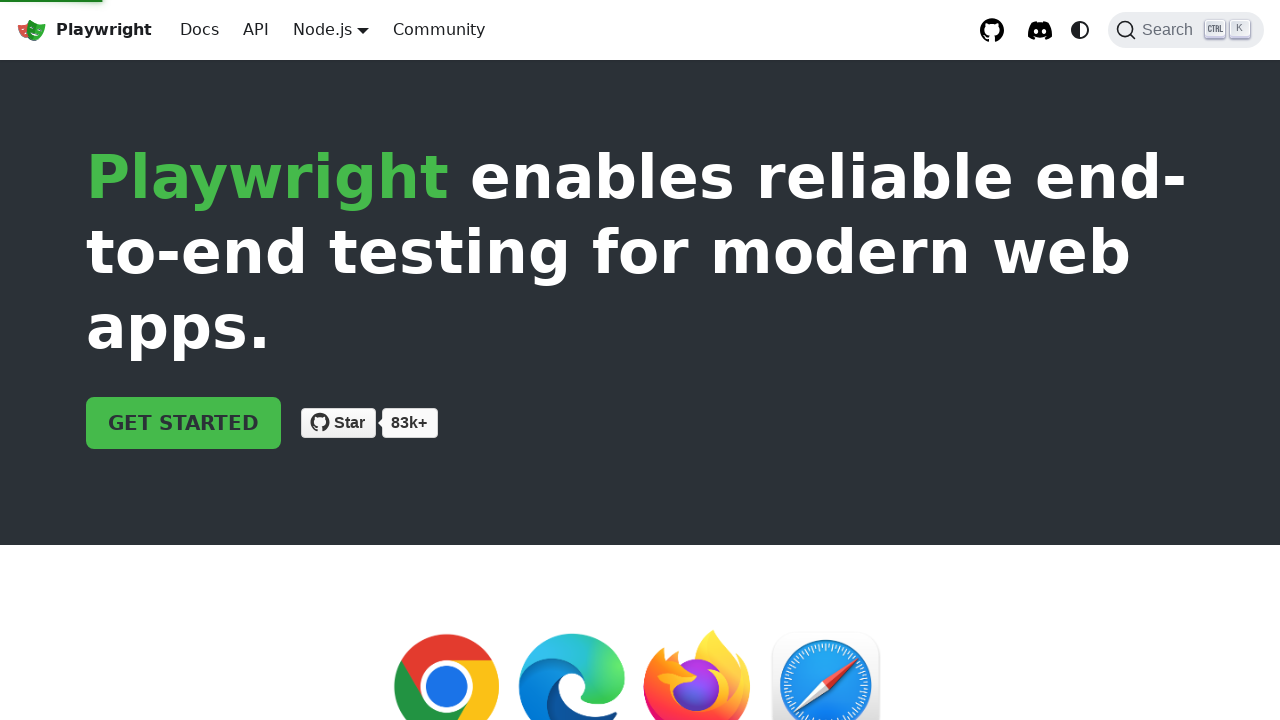

Installation heading is now visible
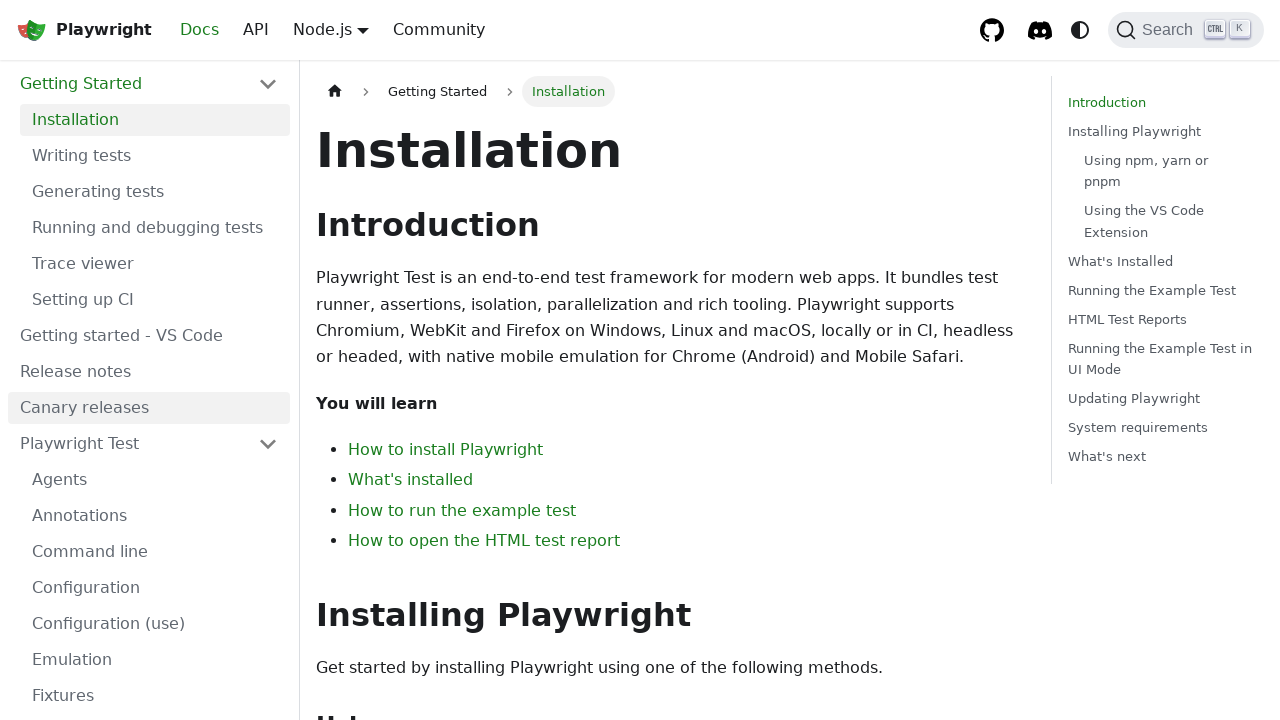

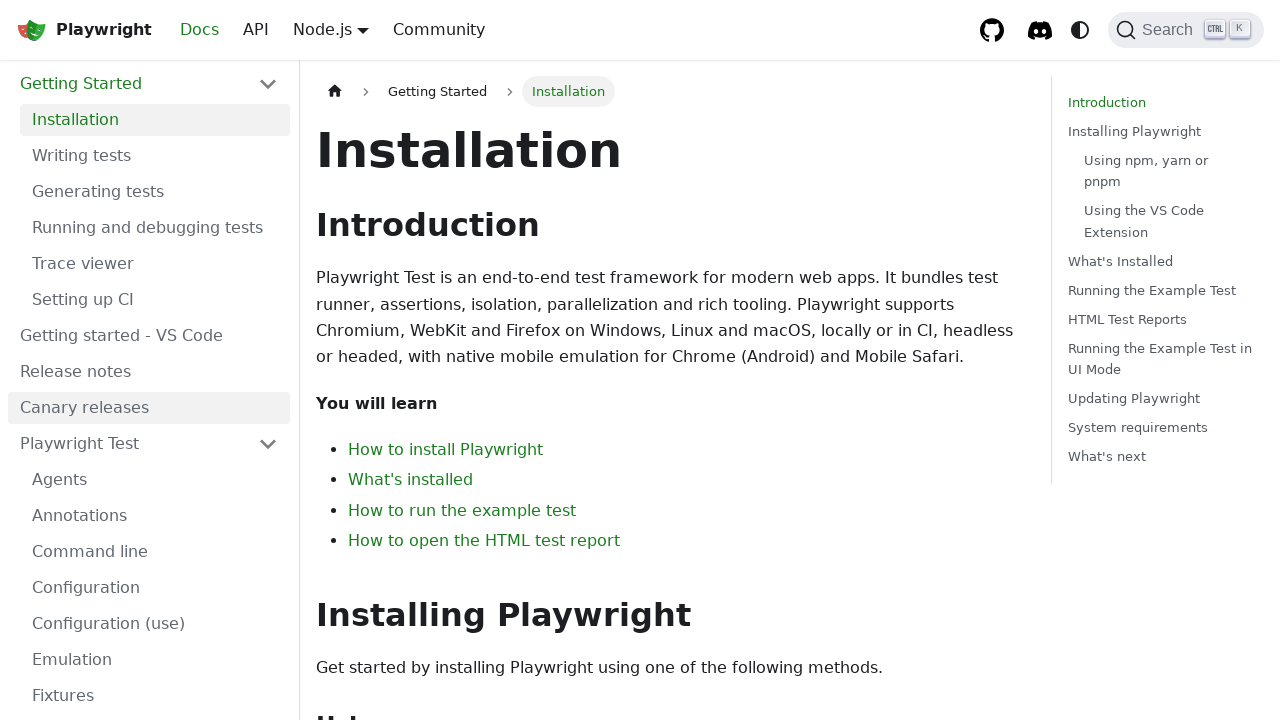